Tests JavaScript alert, confirm, and prompt dialogs by clicking buttons that trigger each type and handling them with accept/dismiss actions, including providing input text for the prompt dialog.

Starting URL: https://the-internet.herokuapp.com/javascript_alerts

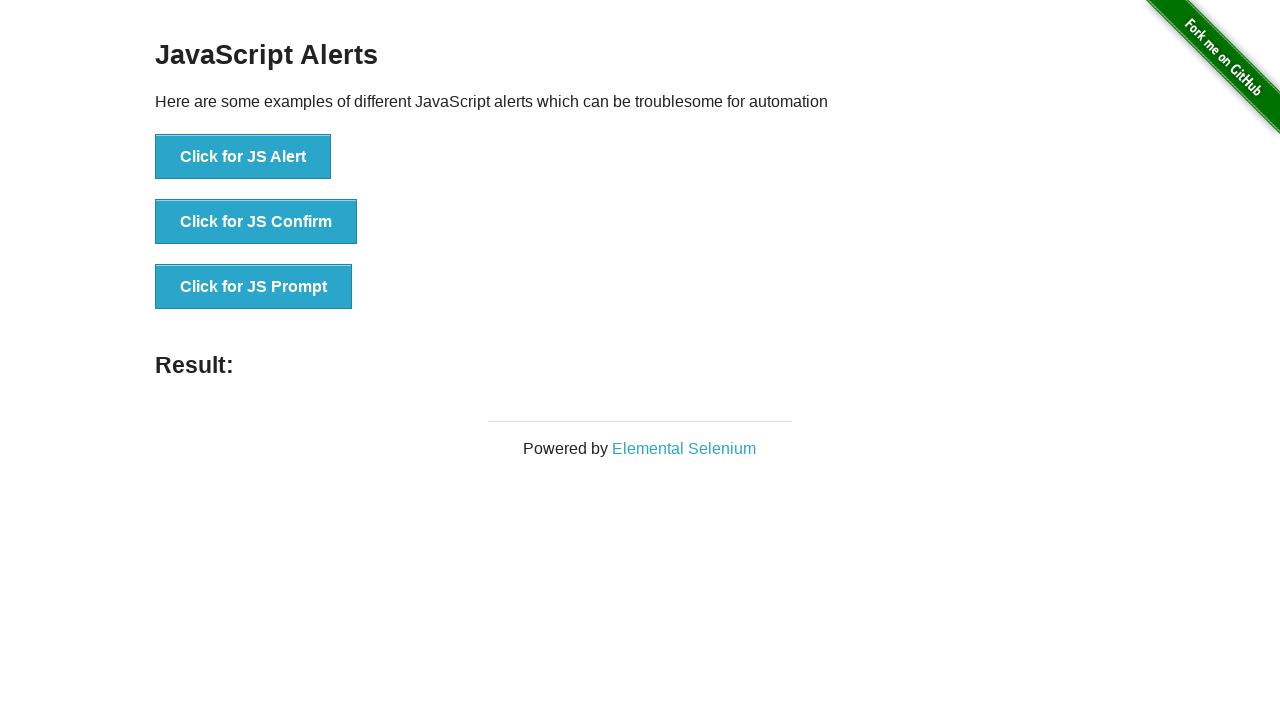

Set up dialog handler to accept all dialogs with custom input
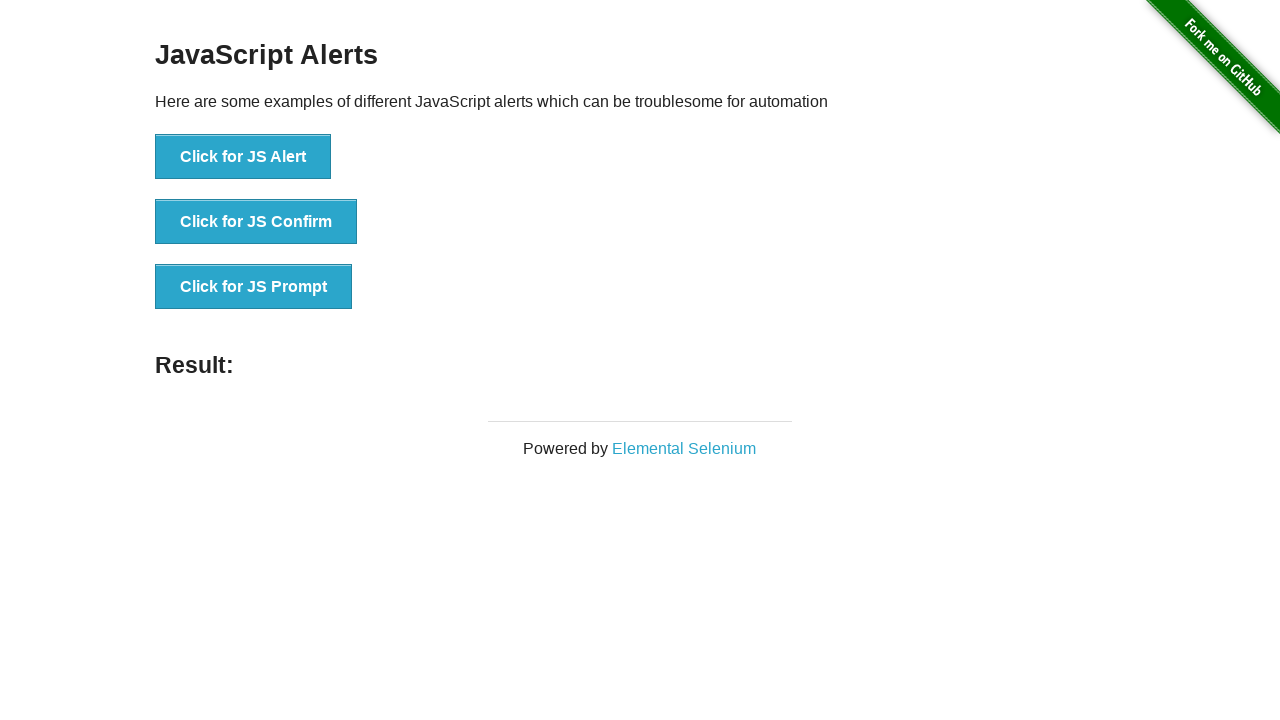

Clicked button to trigger JS Alert dialog at (243, 157) on internal:role=button[name="Click for JS Alert"i]
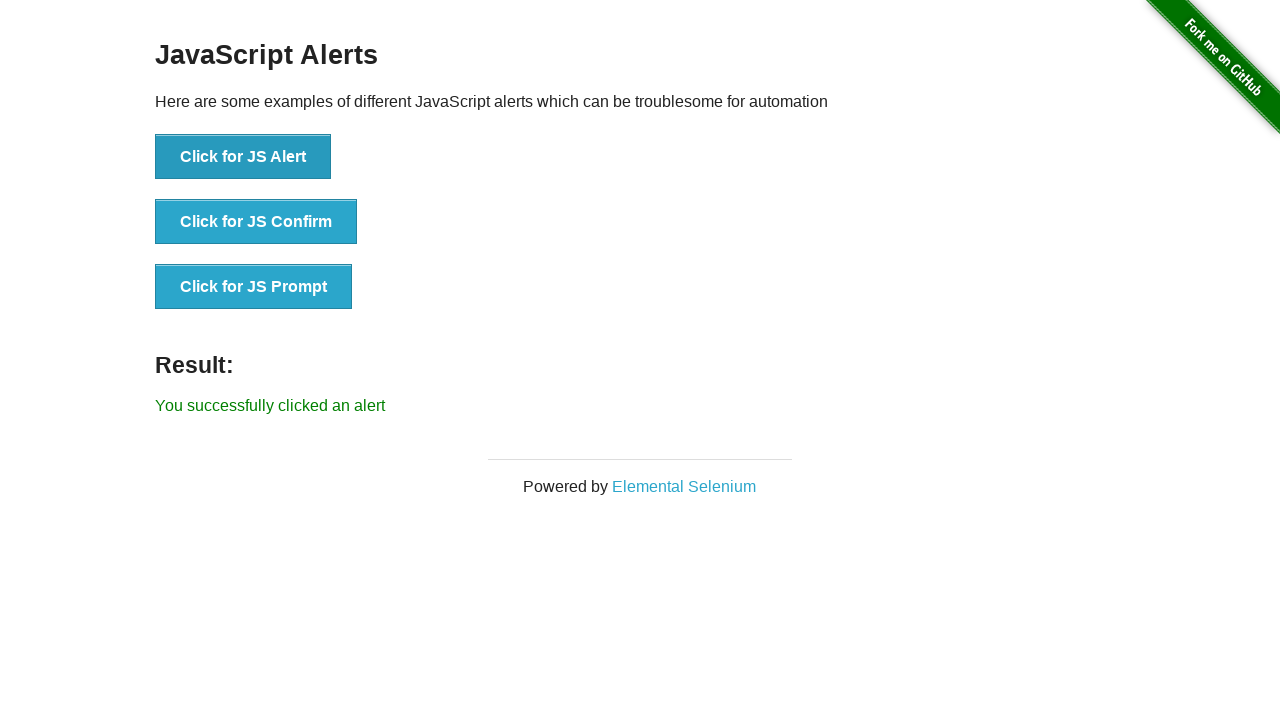

Clicked button to trigger JS Confirm dialog at (256, 222) on internal:role=button[name="Click for JS Confirm"i]
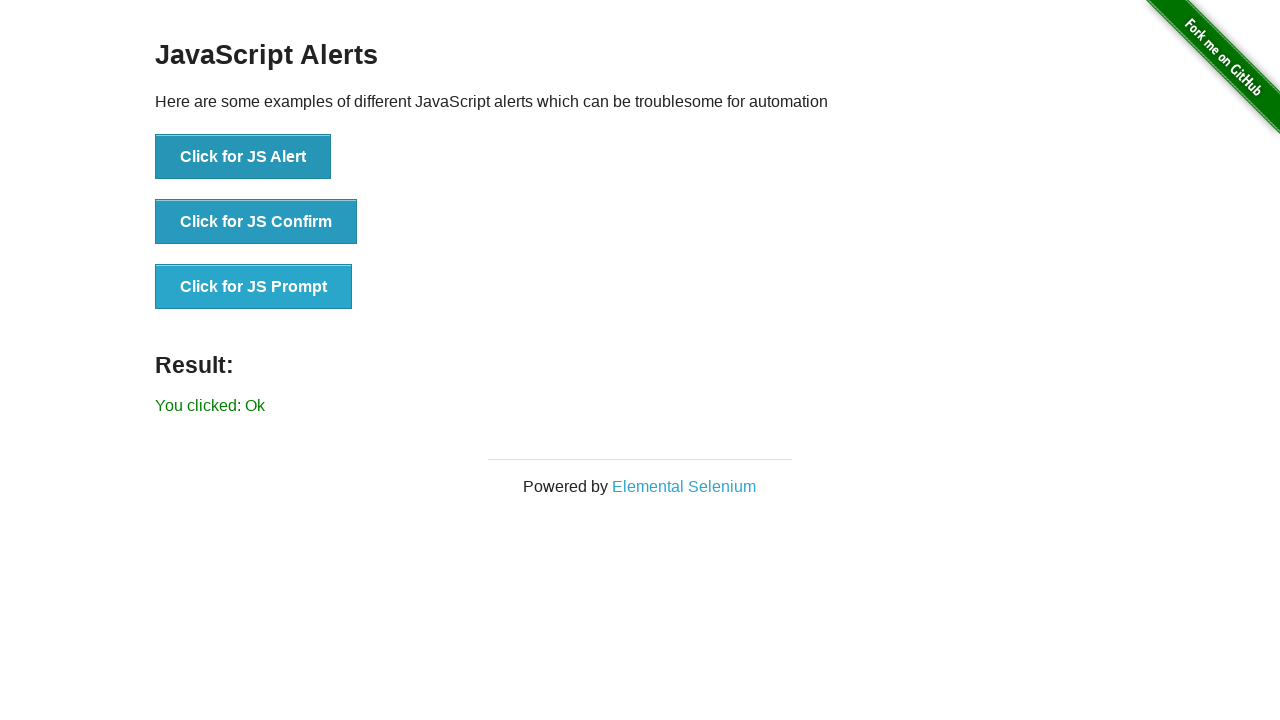

Waited 2 seconds
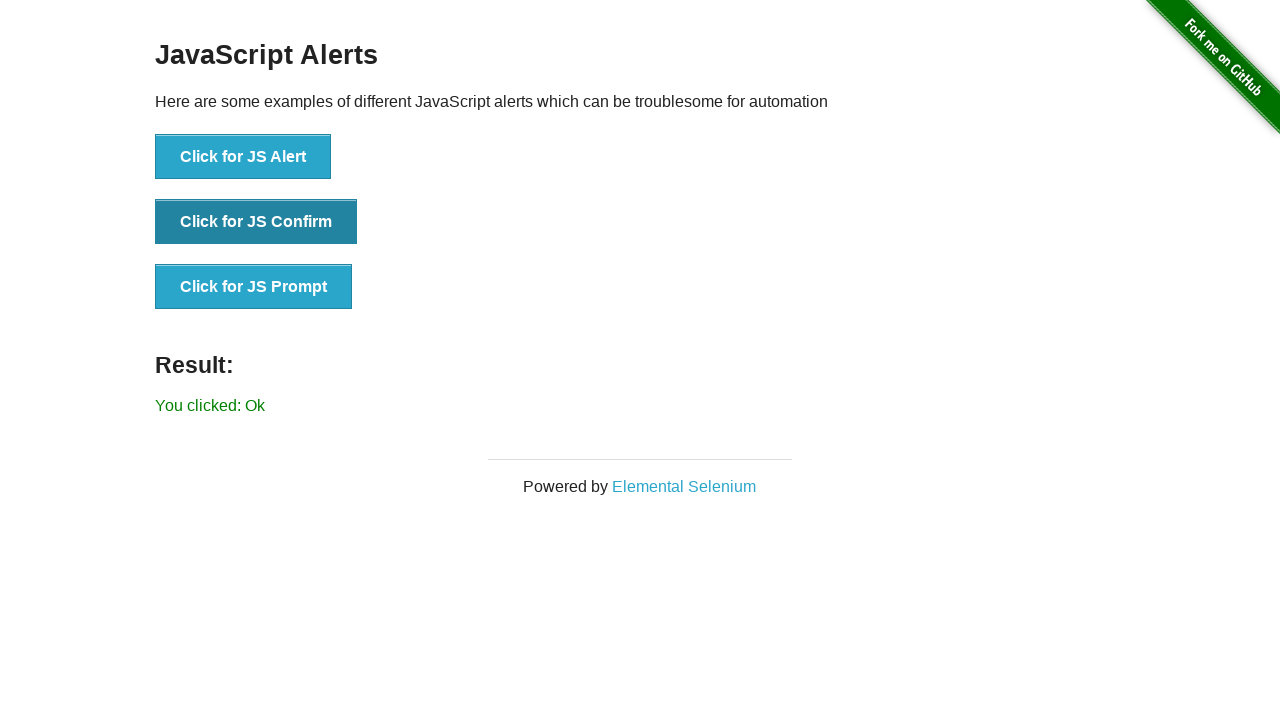

Clicked button to trigger JS Prompt dialog at (254, 287) on internal:role=button[name="Click for JS Prompt"i]
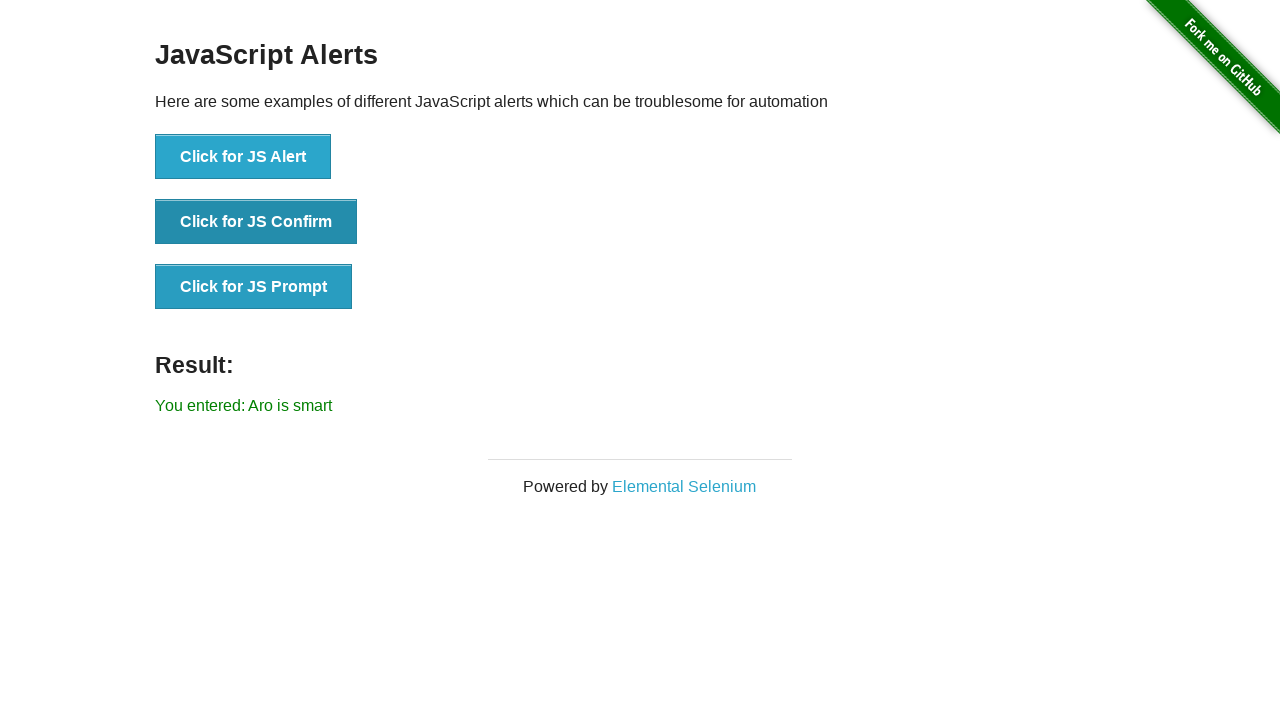

Result element loaded after prompt dialog was handled
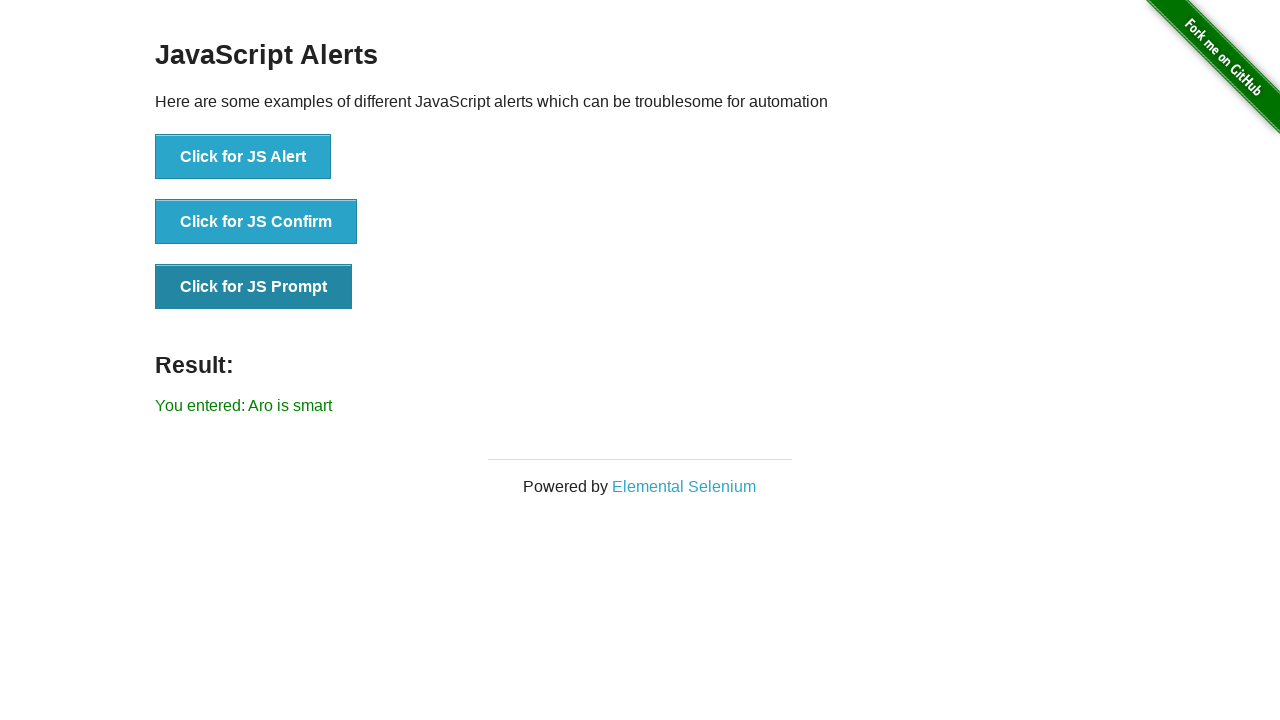

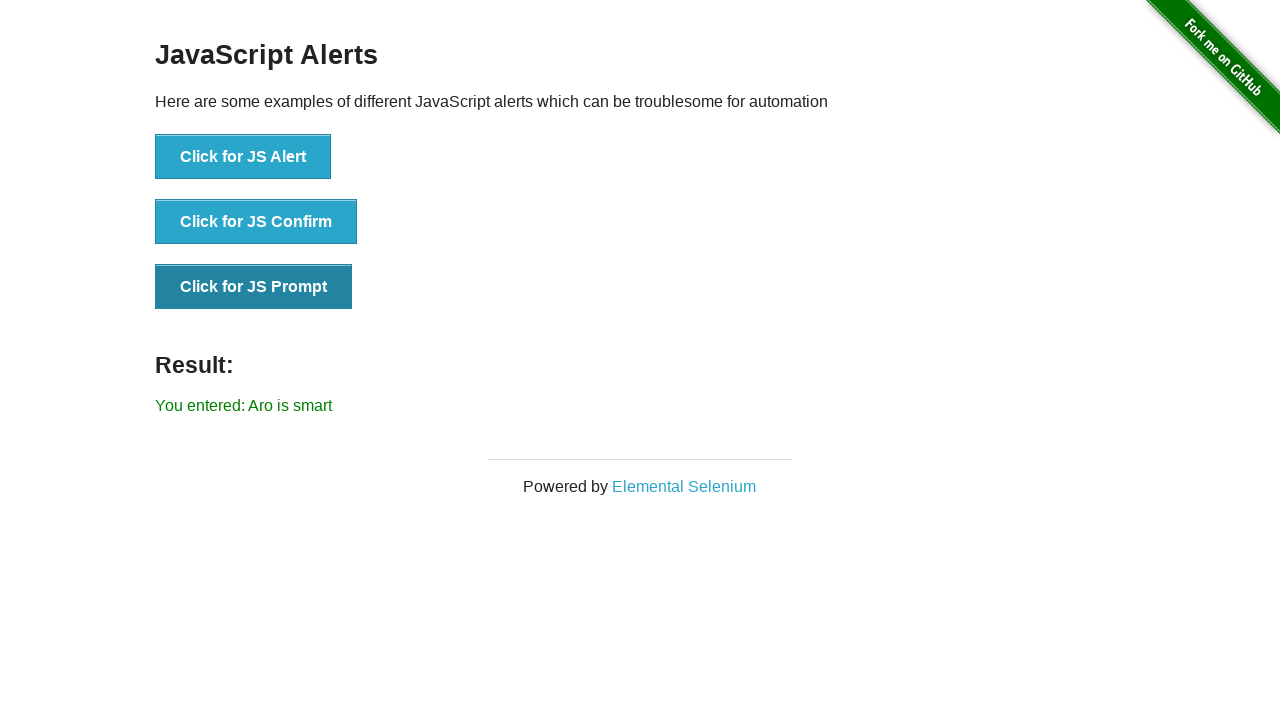